Tests the New Tab functionality by navigating to Browser Windows section and clicking the New Tab button to verify it opens in a new tab

Starting URL: https://demoqa.com/

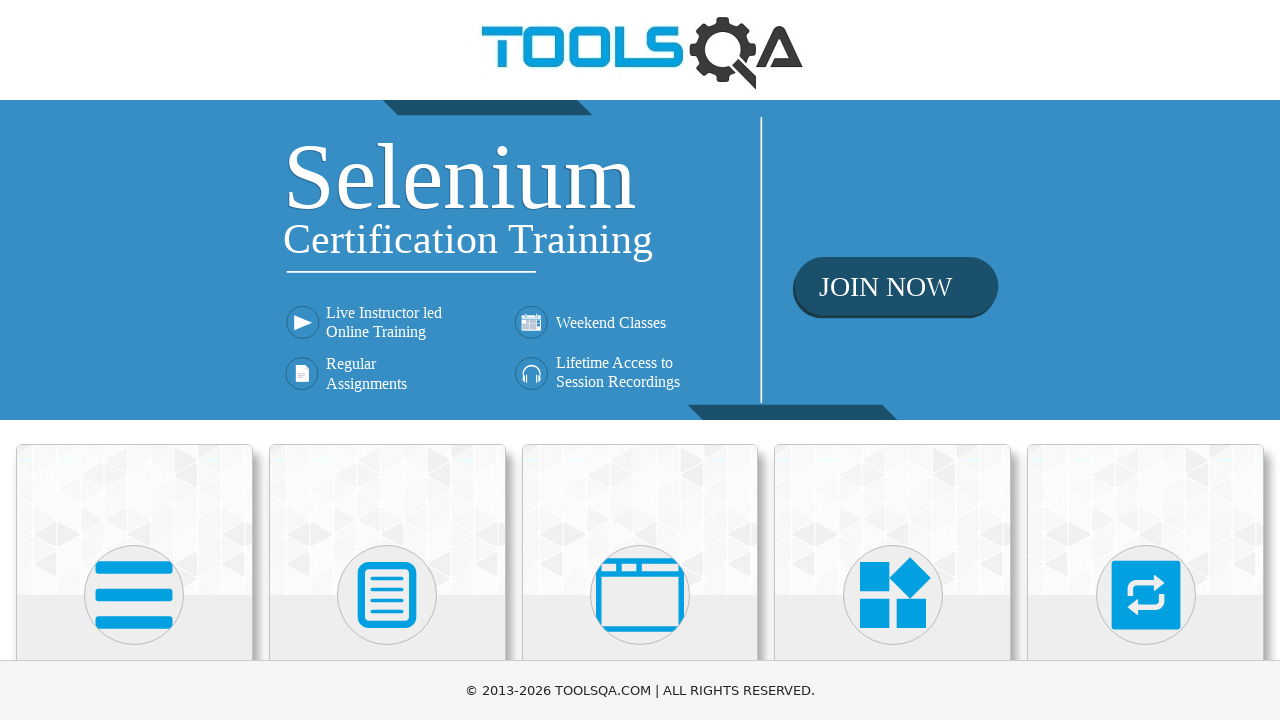

Clicked on Alerts, Frame & Windows section at (640, 360) on xpath=//h5[text()='Alerts, Frame & Windows']
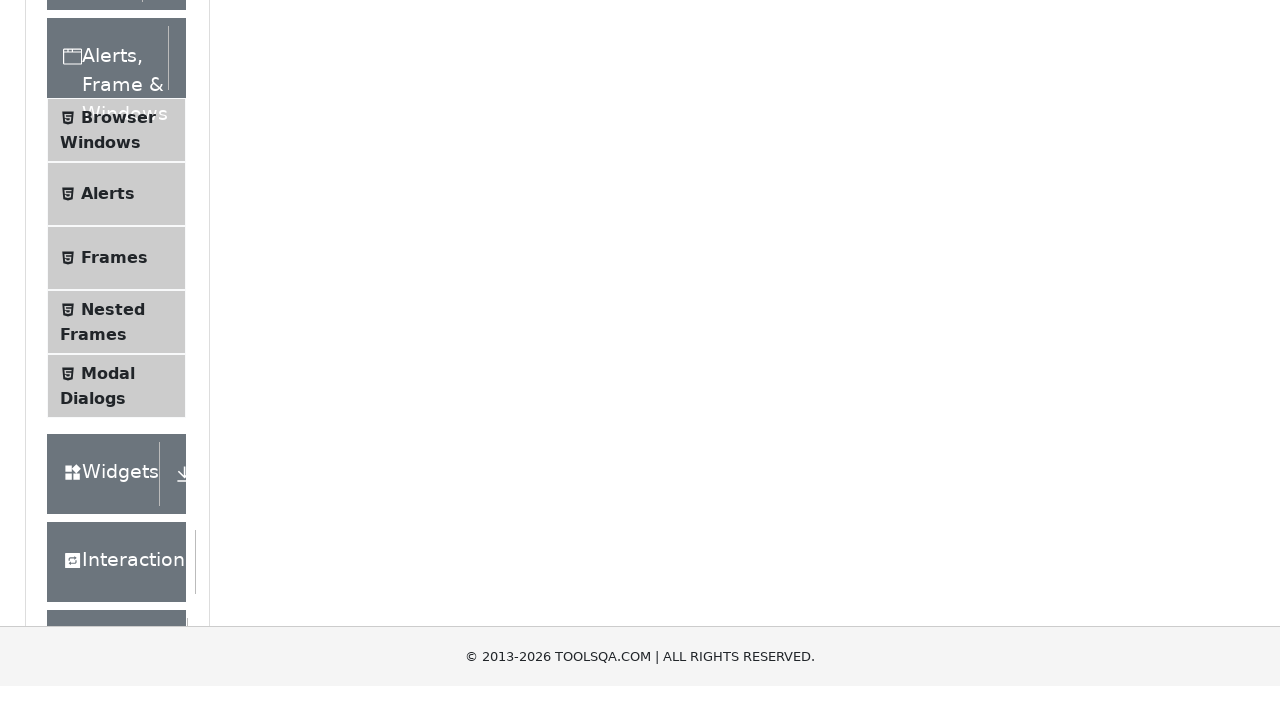

Waited 2000ms for page to load
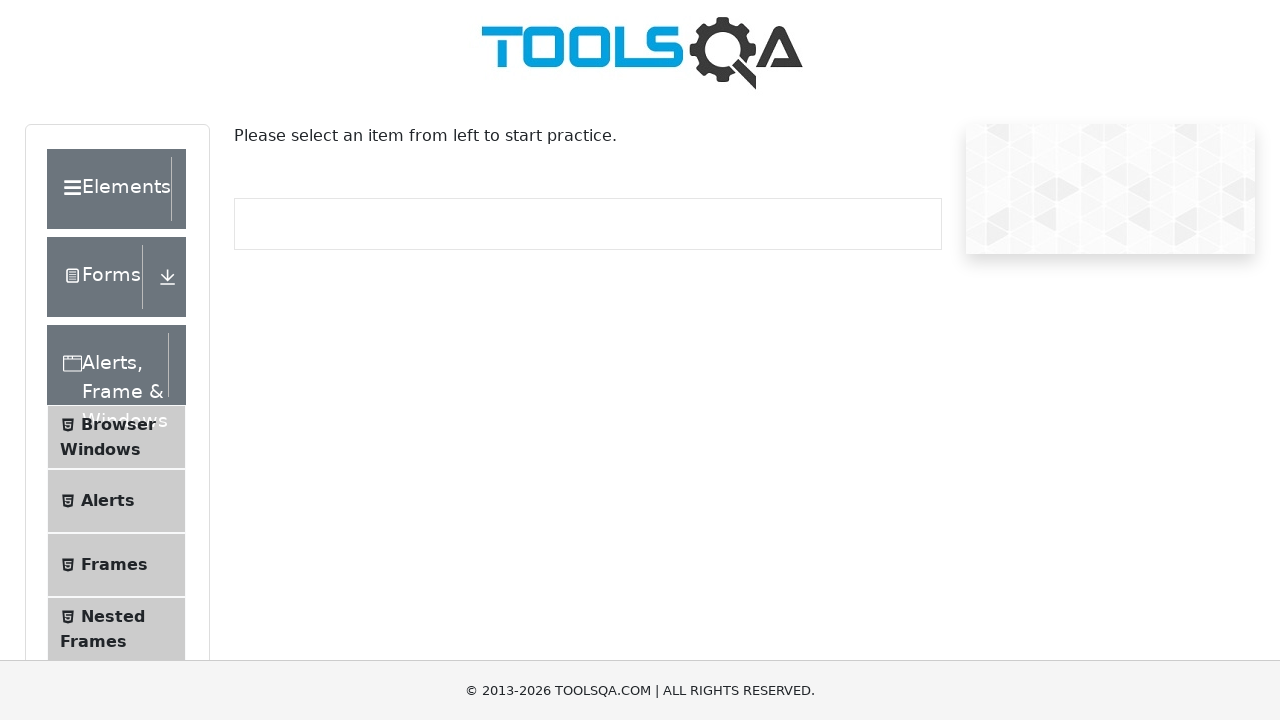

Clicked on Browser Windows option at (118, 424) on xpath=//span[text()='Browser Windows']
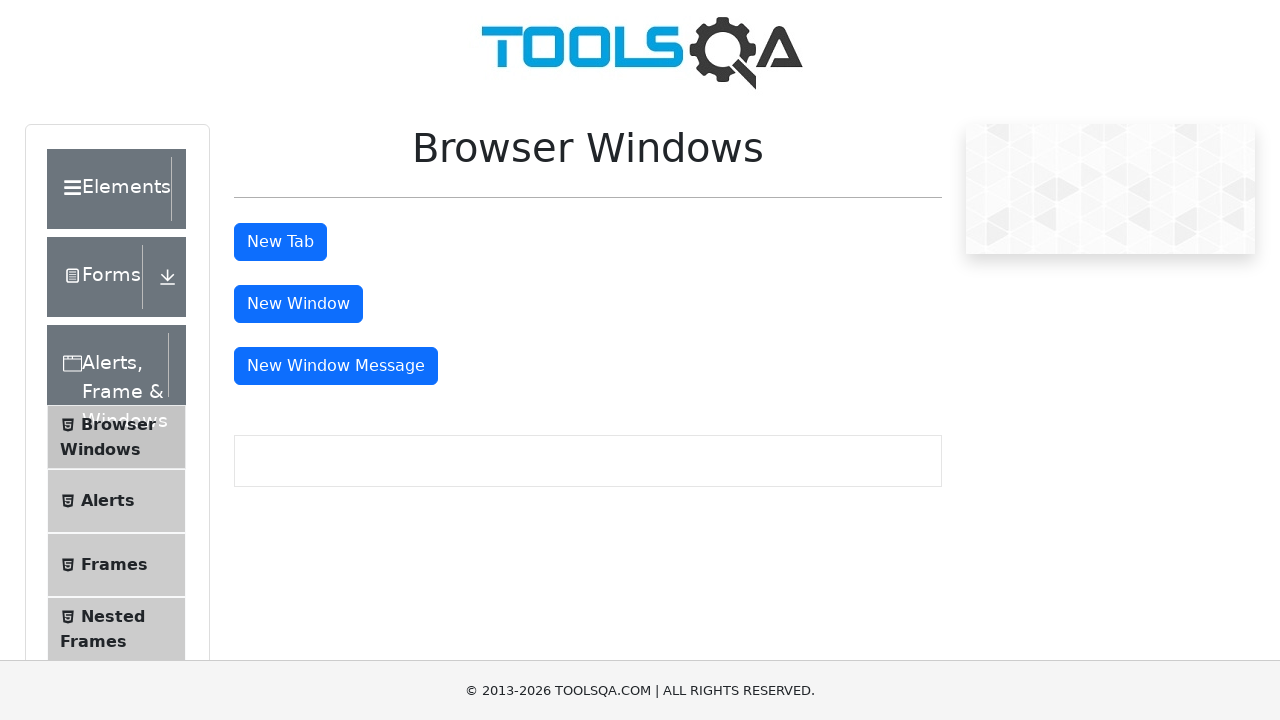

Waited 2000ms for Browser Windows page to load
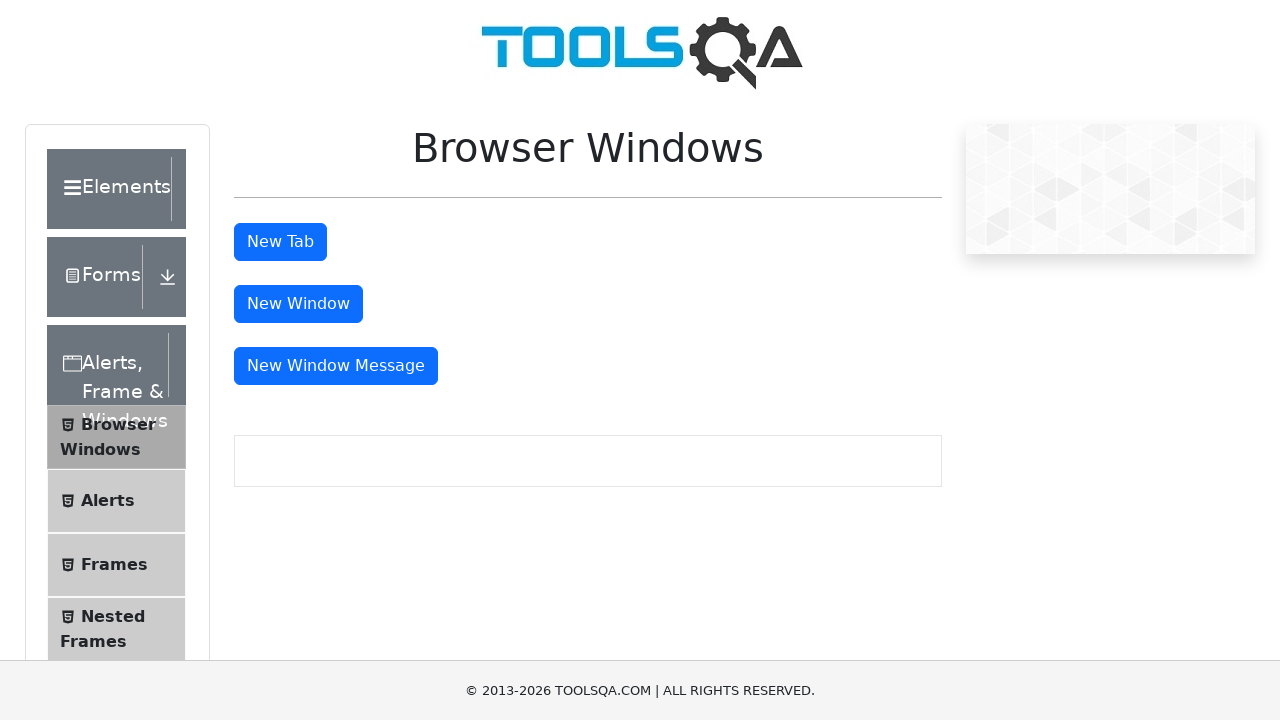

Clicked New Tab button at (280, 242) on #tabButton
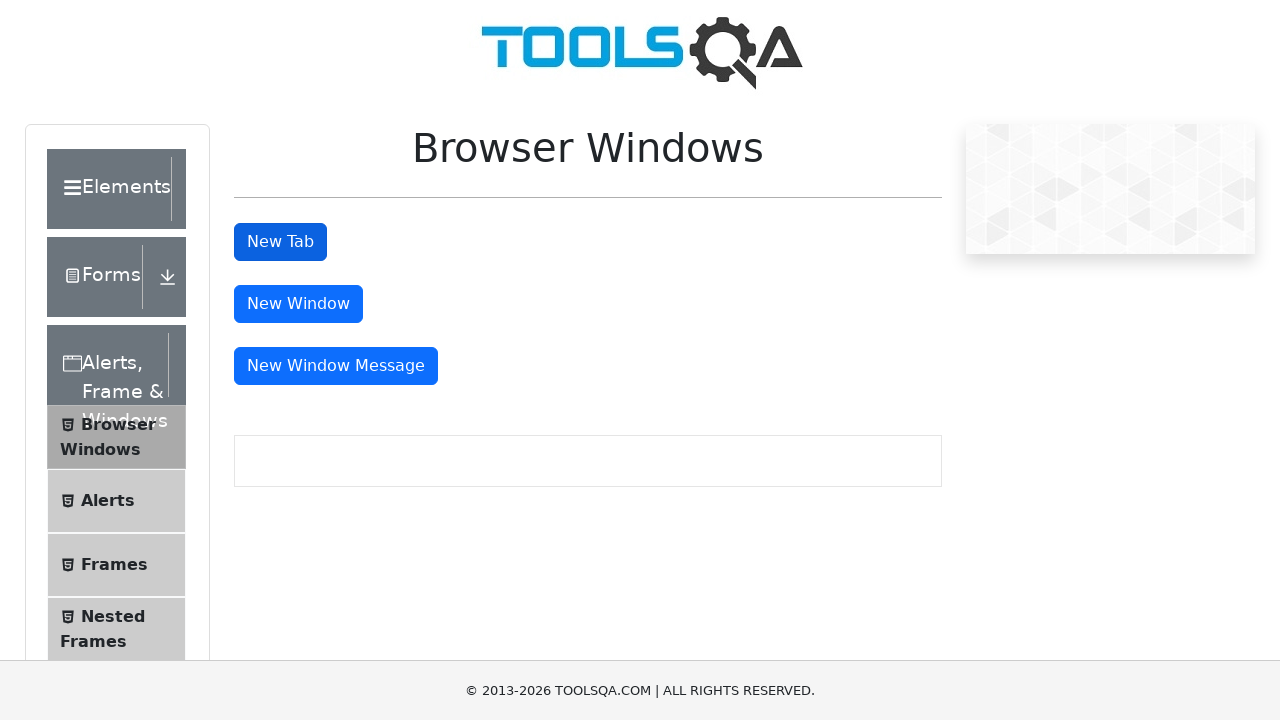

Retrieved browser context and page list
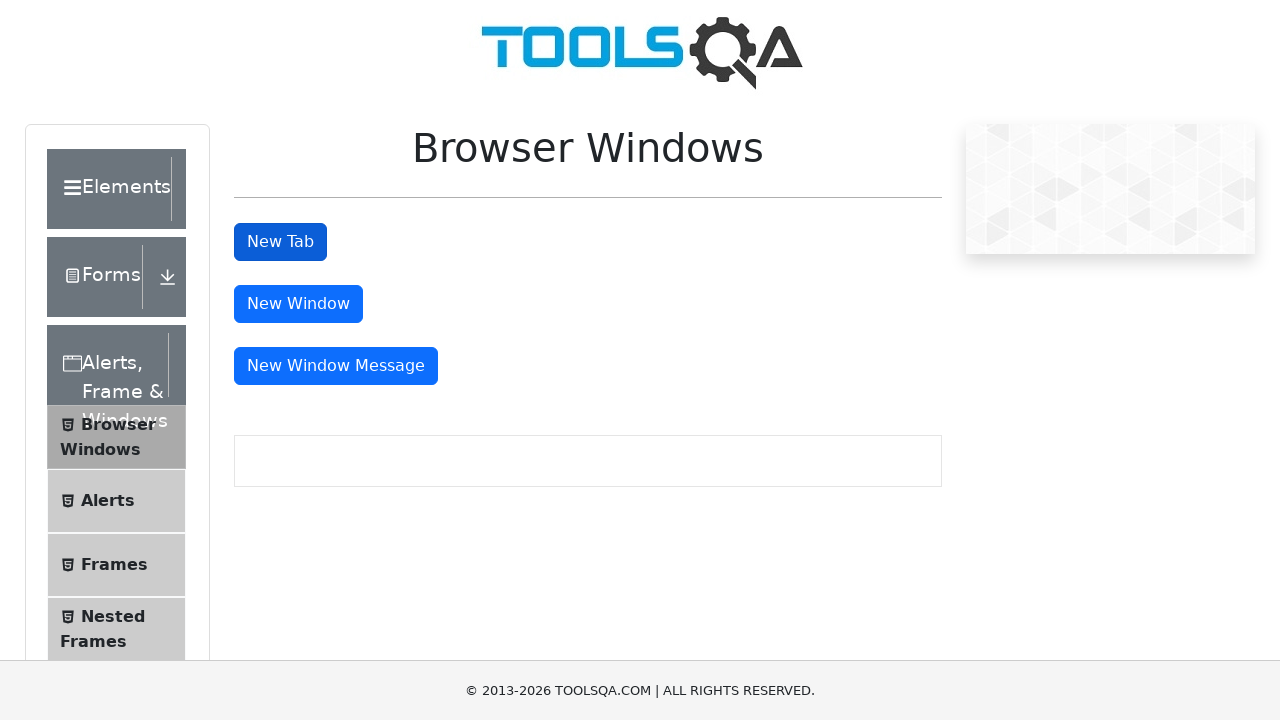

New tab opened successfully, obtained reference to new page
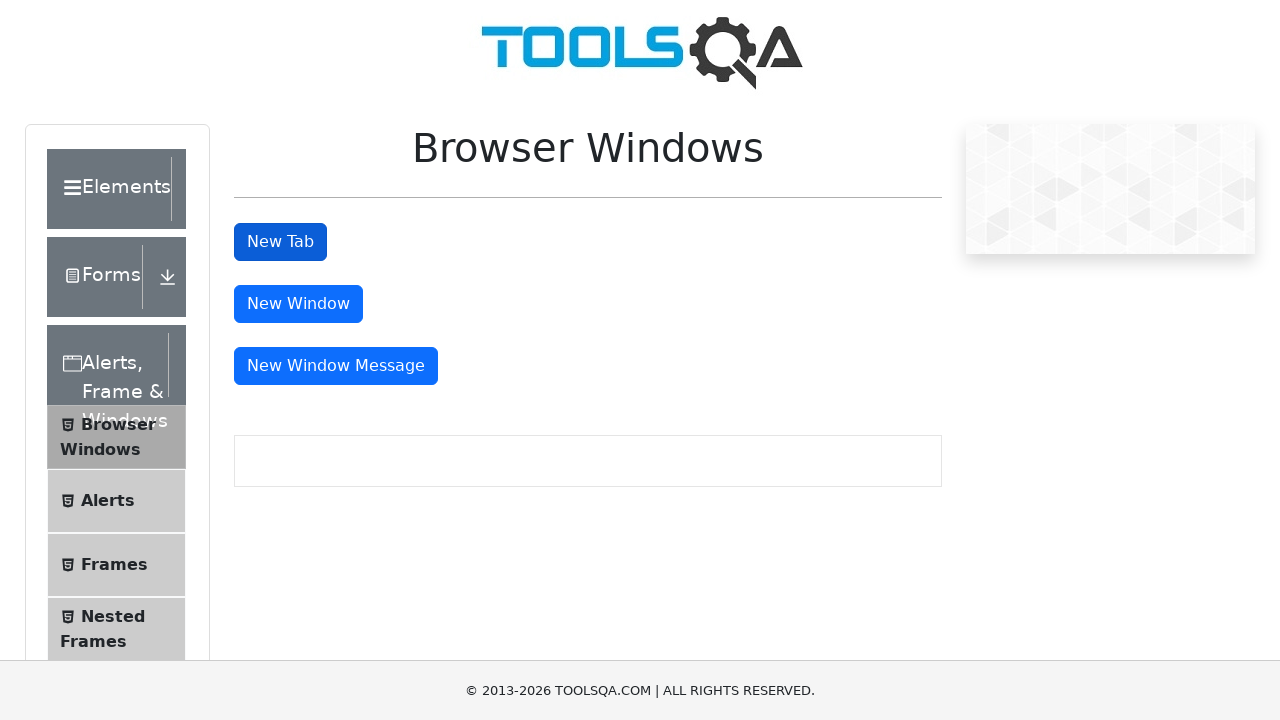

New tab page loaded
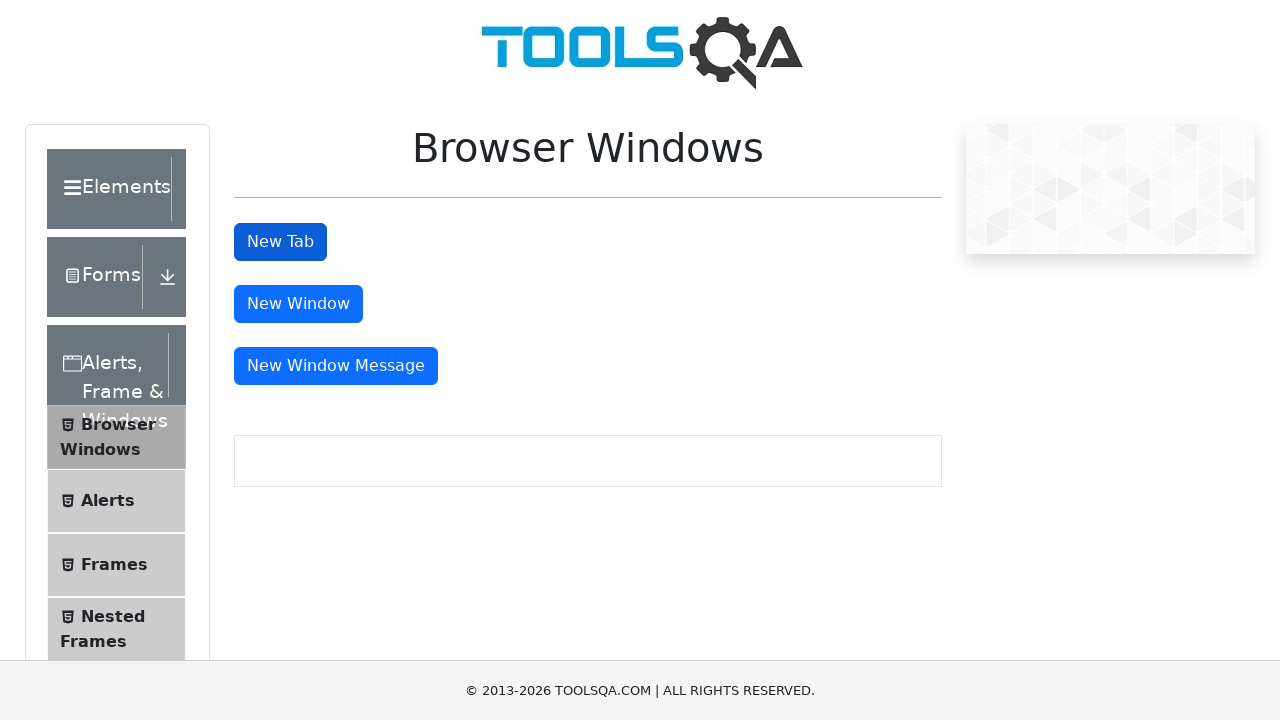

Closed the new tab
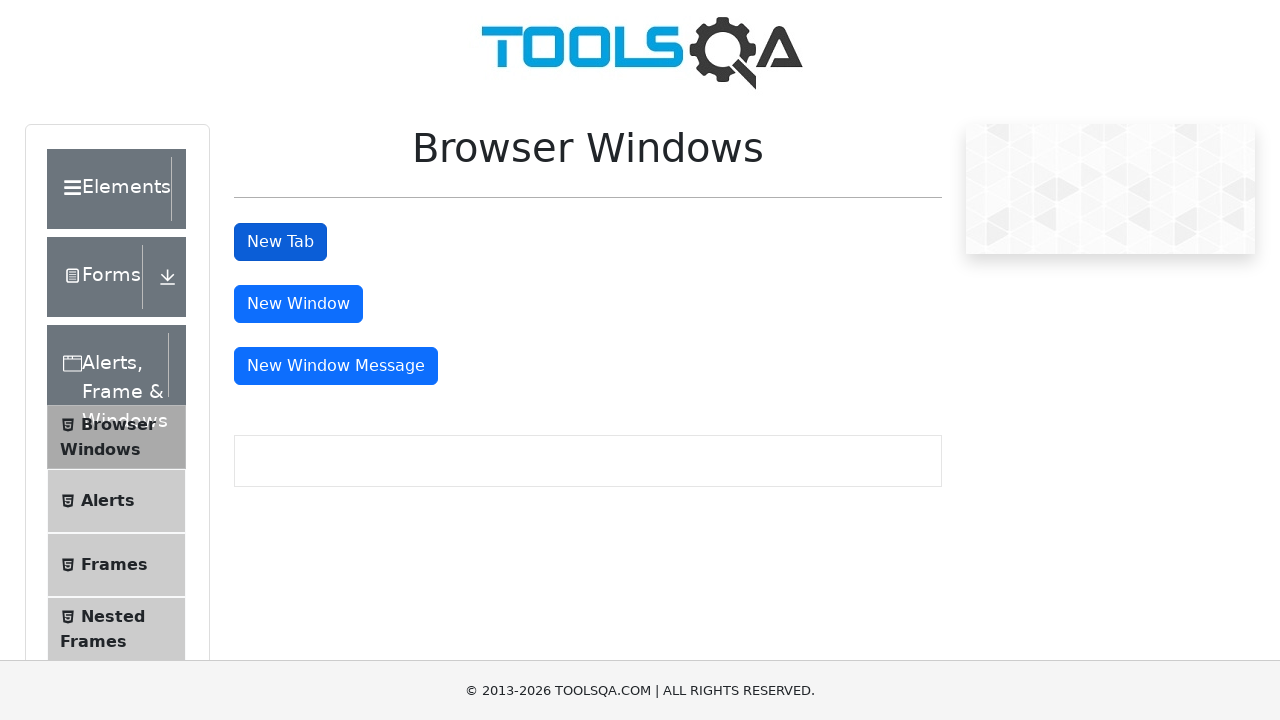

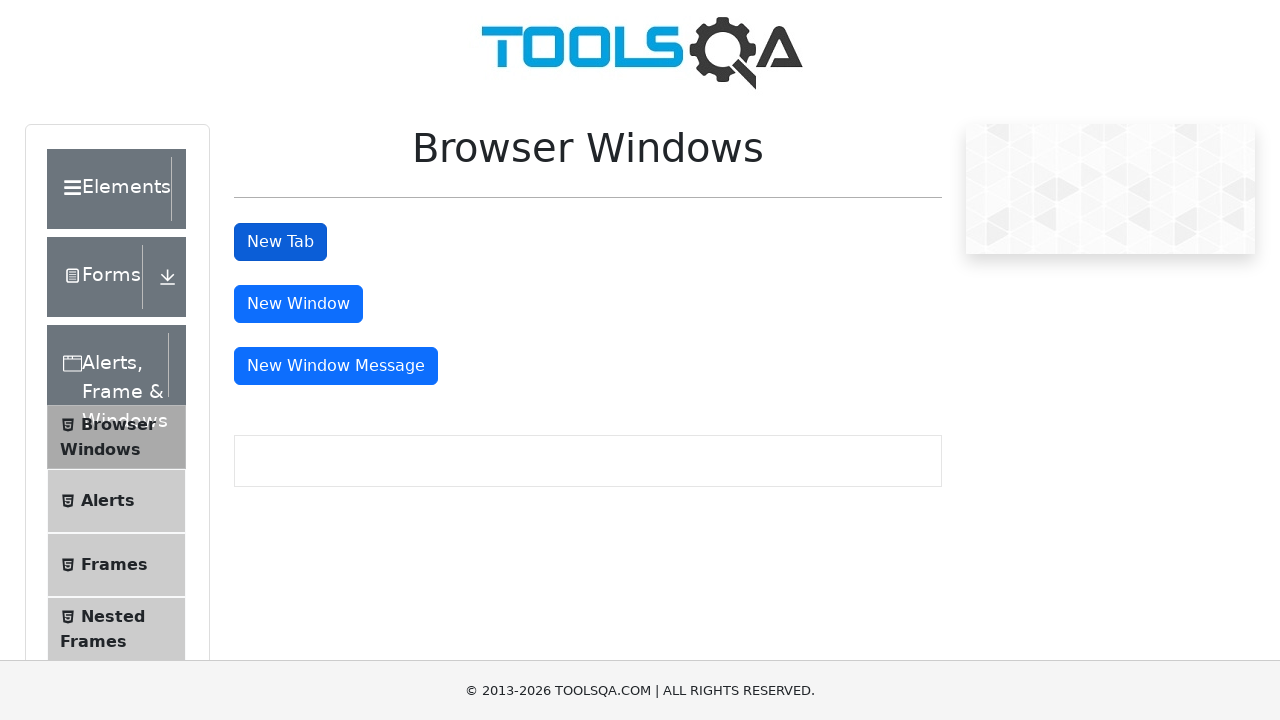